Tests displaying only active (non-completed) items by clicking the Active filter link

Starting URL: https://demo.playwright.dev/todomvc

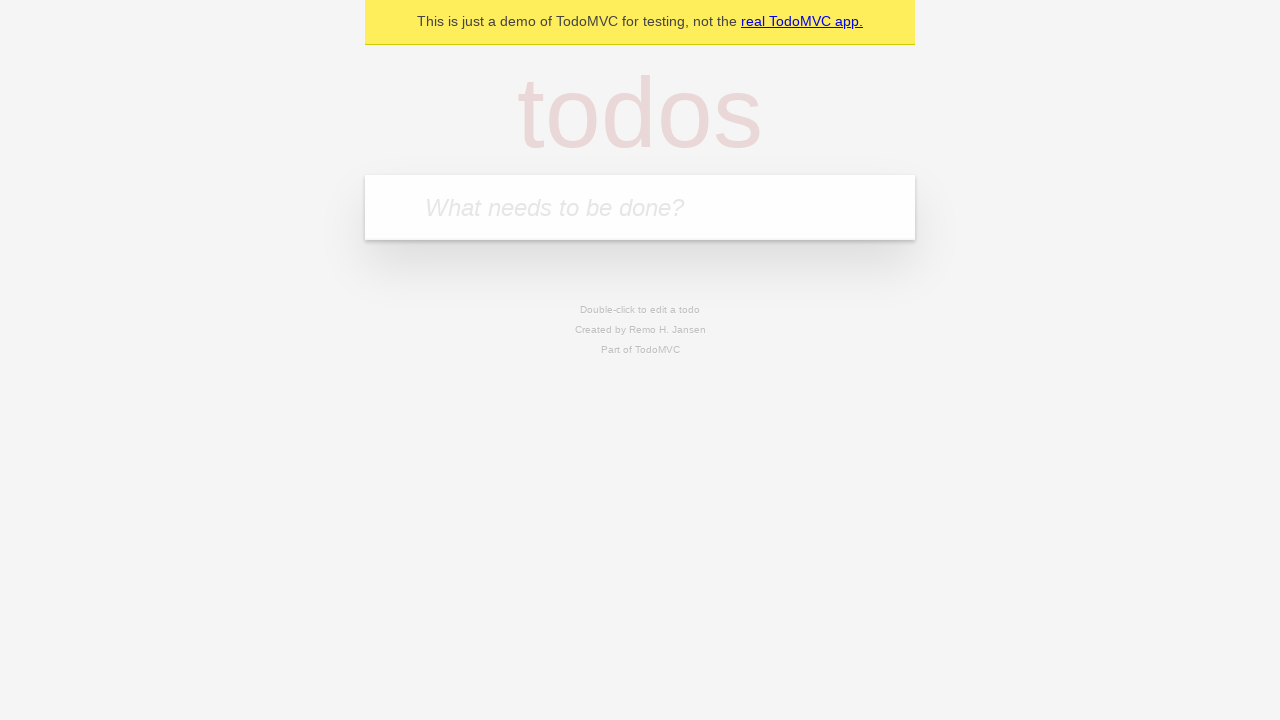

Filled todo input with 'buy some cheese' on internal:attr=[placeholder="What needs to be done?"i]
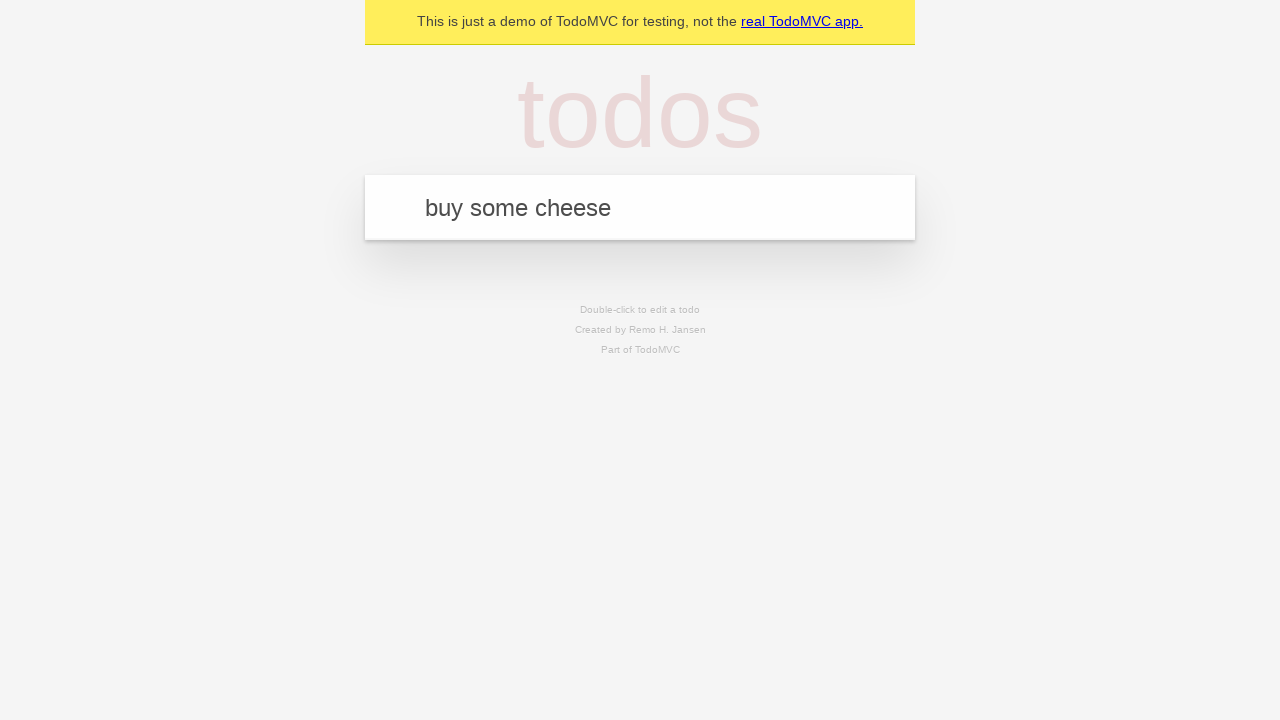

Pressed Enter to add first todo item on internal:attr=[placeholder="What needs to be done?"i]
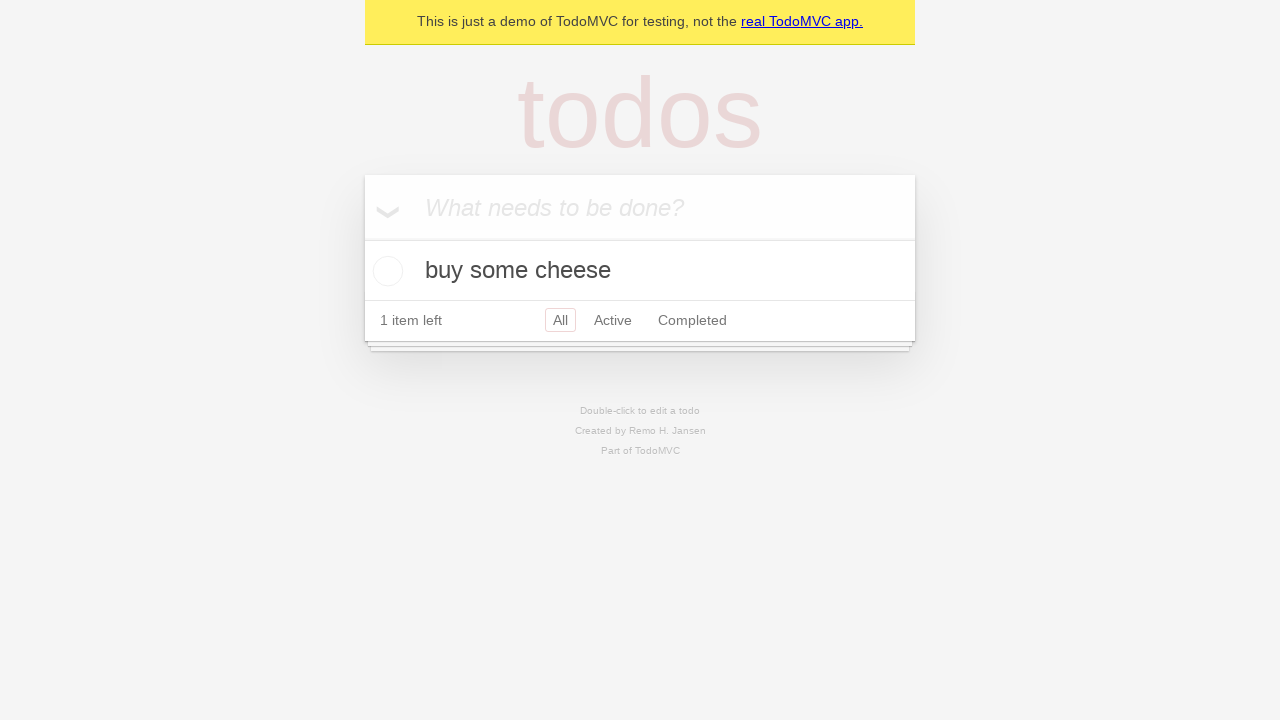

Filled todo input with 'feed the cat' on internal:attr=[placeholder="What needs to be done?"i]
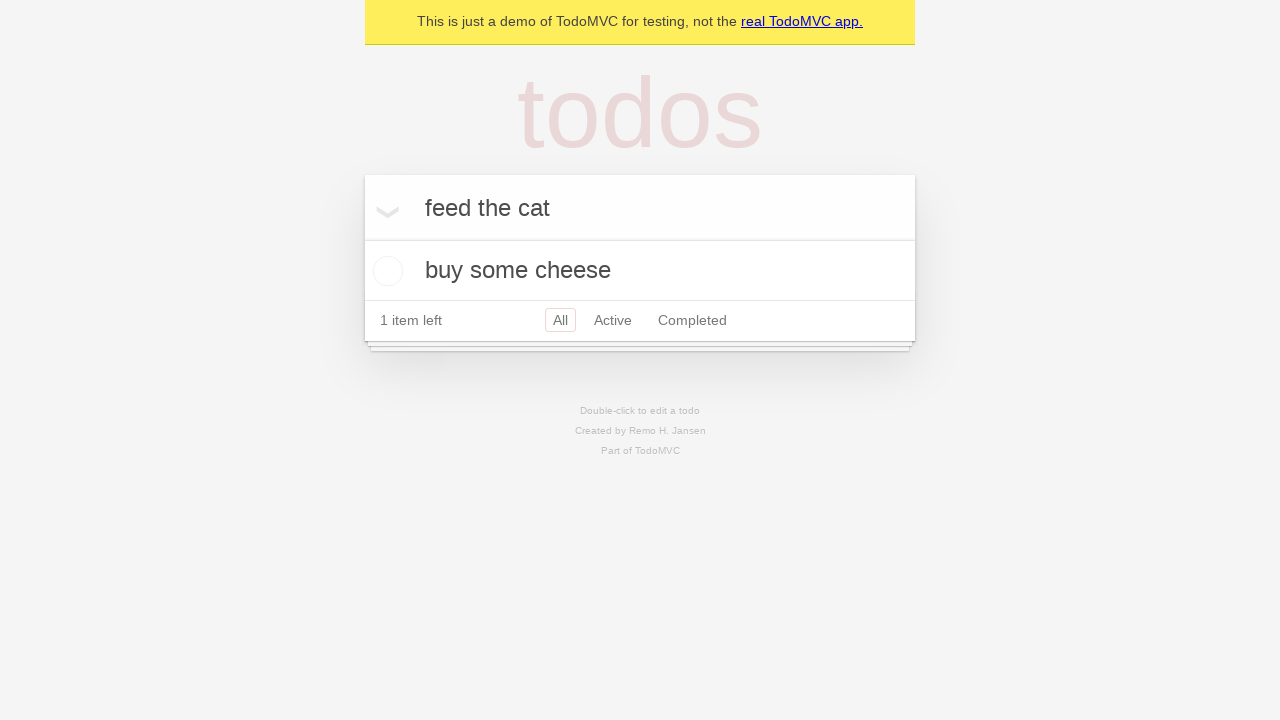

Pressed Enter to add second todo item on internal:attr=[placeholder="What needs to be done?"i]
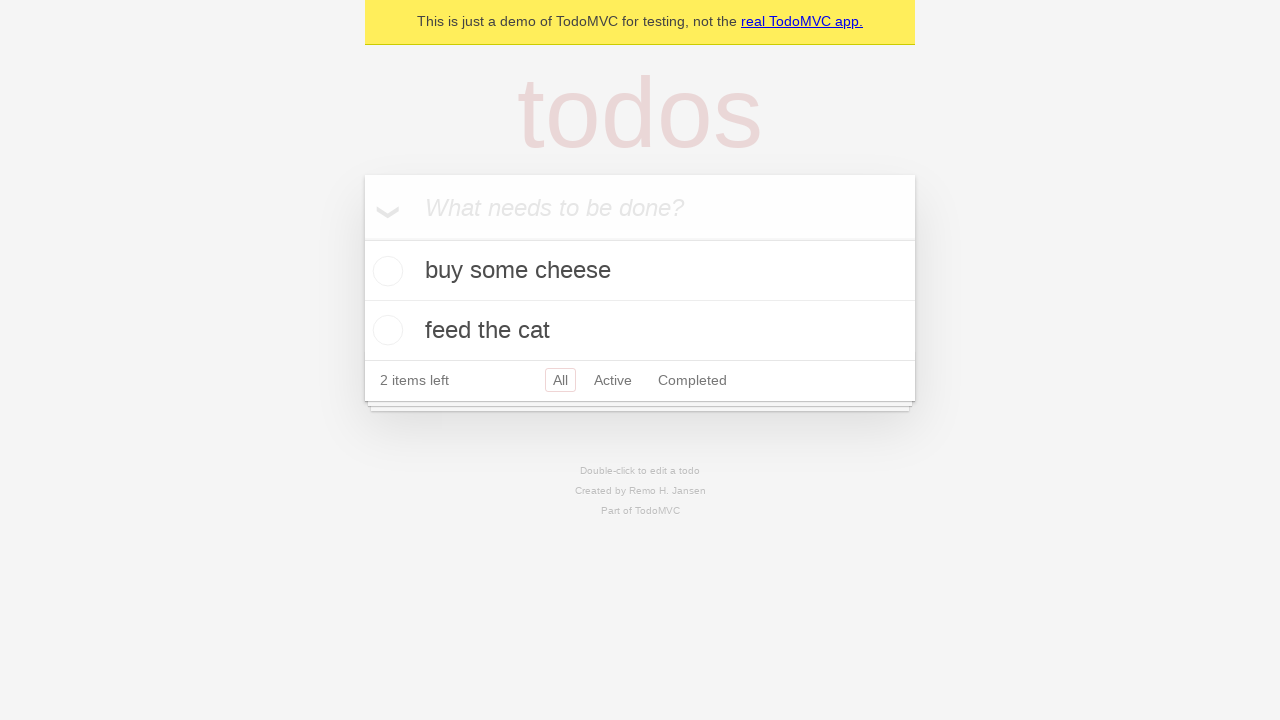

Filled todo input with 'book a doctors appointment' on internal:attr=[placeholder="What needs to be done?"i]
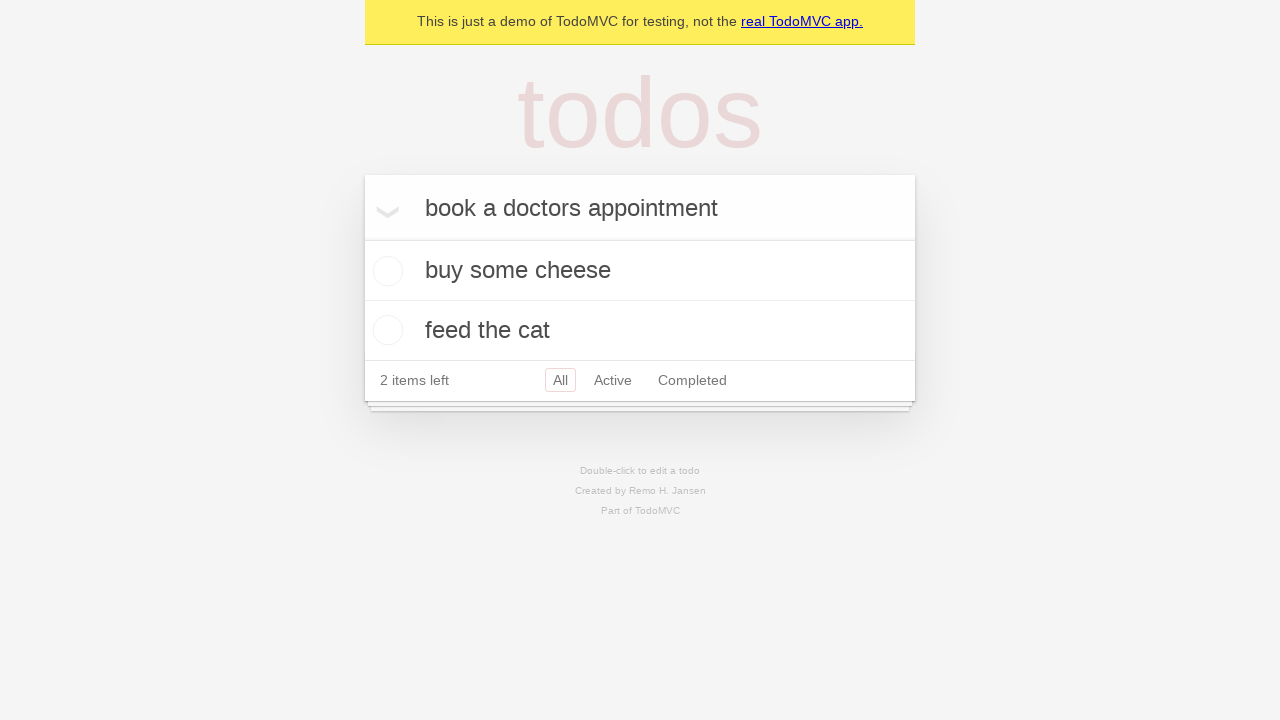

Pressed Enter to add third todo item on internal:attr=[placeholder="What needs to be done?"i]
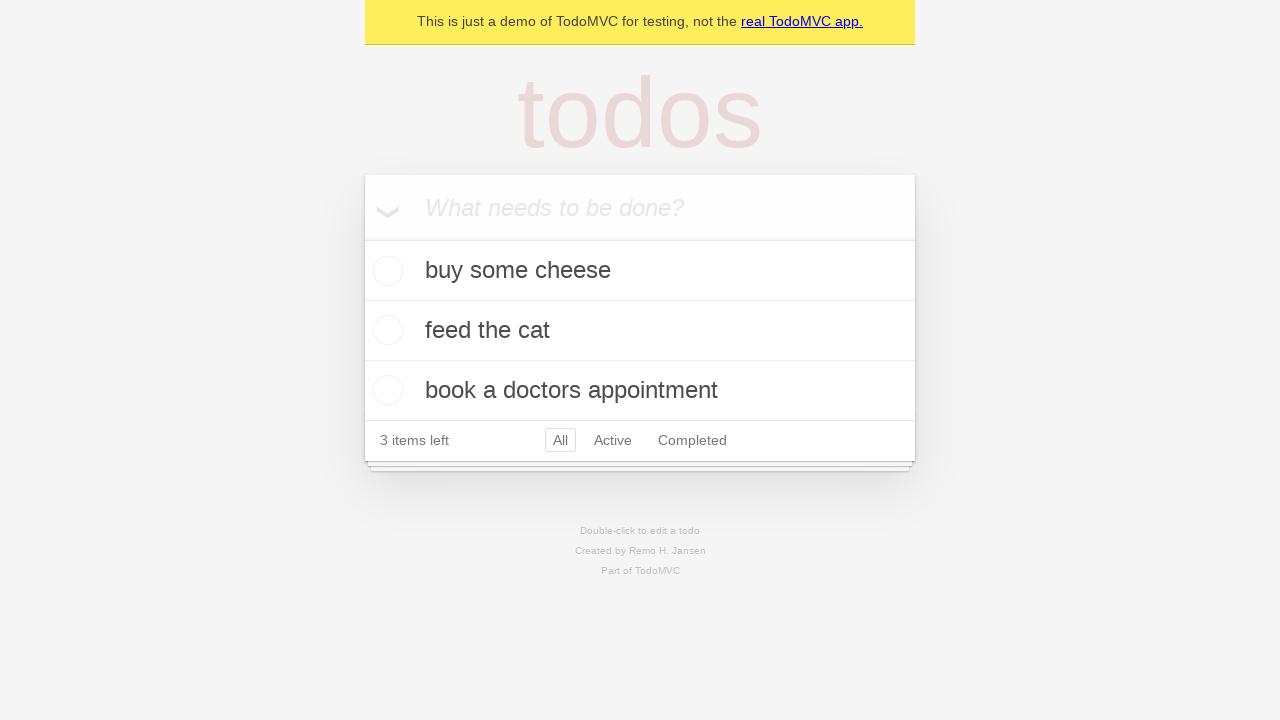

Checked the second todo item (feed the cat) at (385, 330) on internal:testid=[data-testid="todo-item"s] >> nth=1 >> internal:role=checkbox
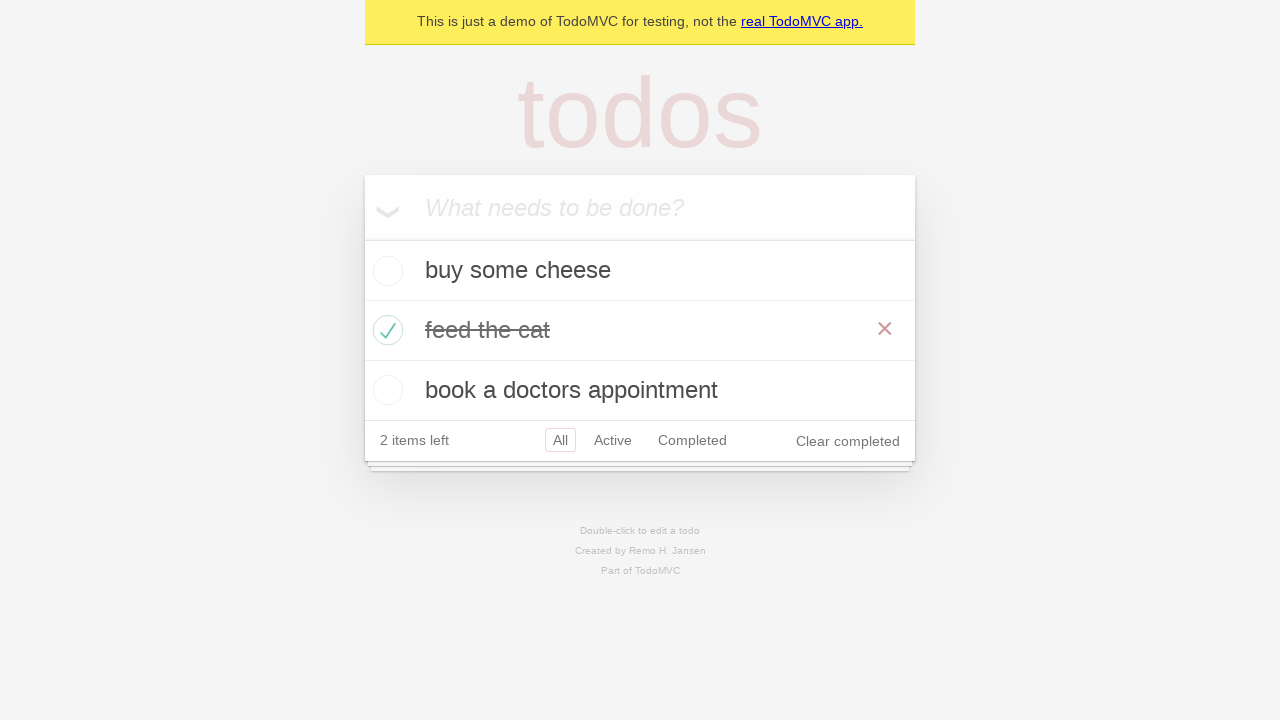

Clicked Active filter to display only non-completed items at (613, 440) on internal:role=link[name="Active"i]
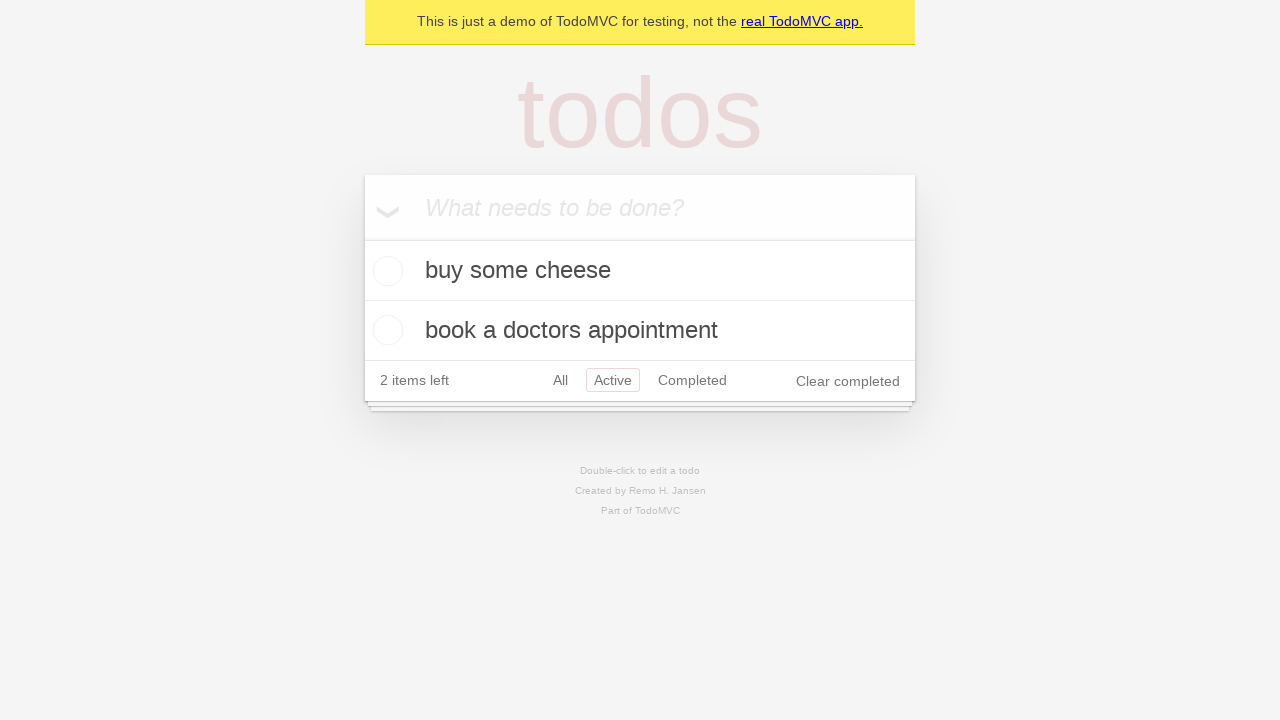

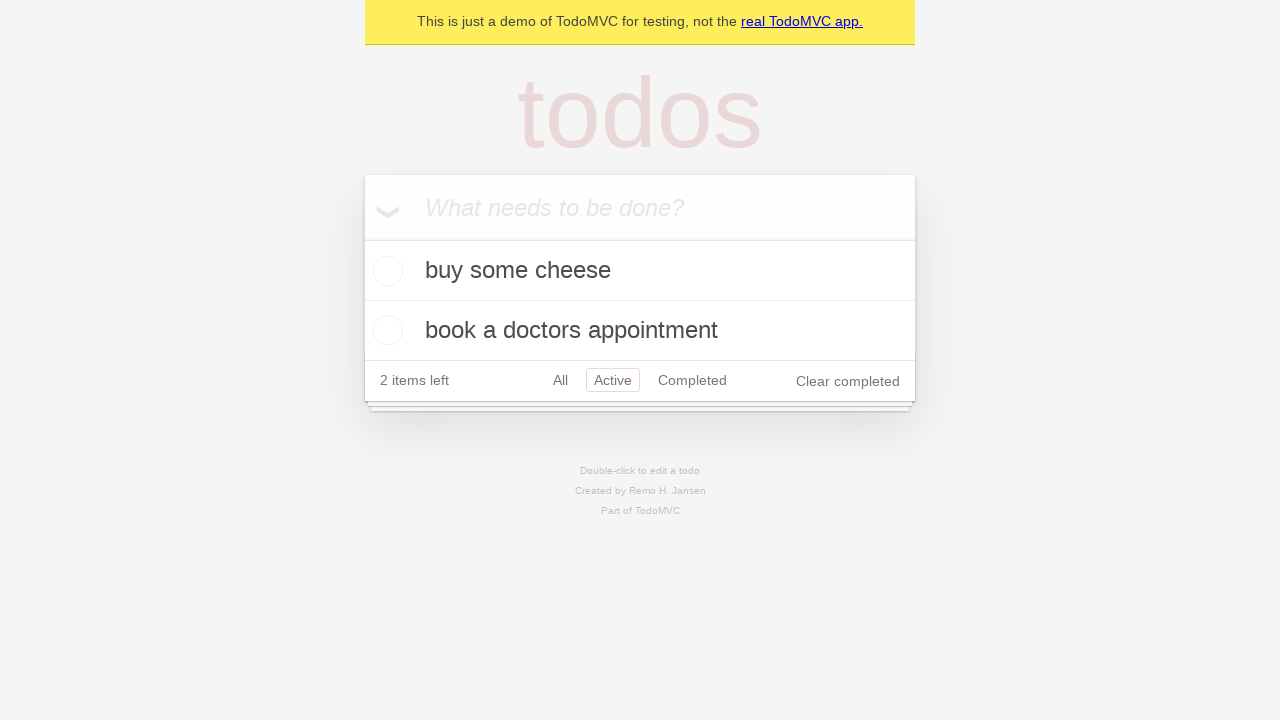